Tests dynamic loading functionality by clicking a start button and verifying that "Hello World!" text appears after loading completes.

Starting URL: https://automationfc.github.io/dynamic-loading/

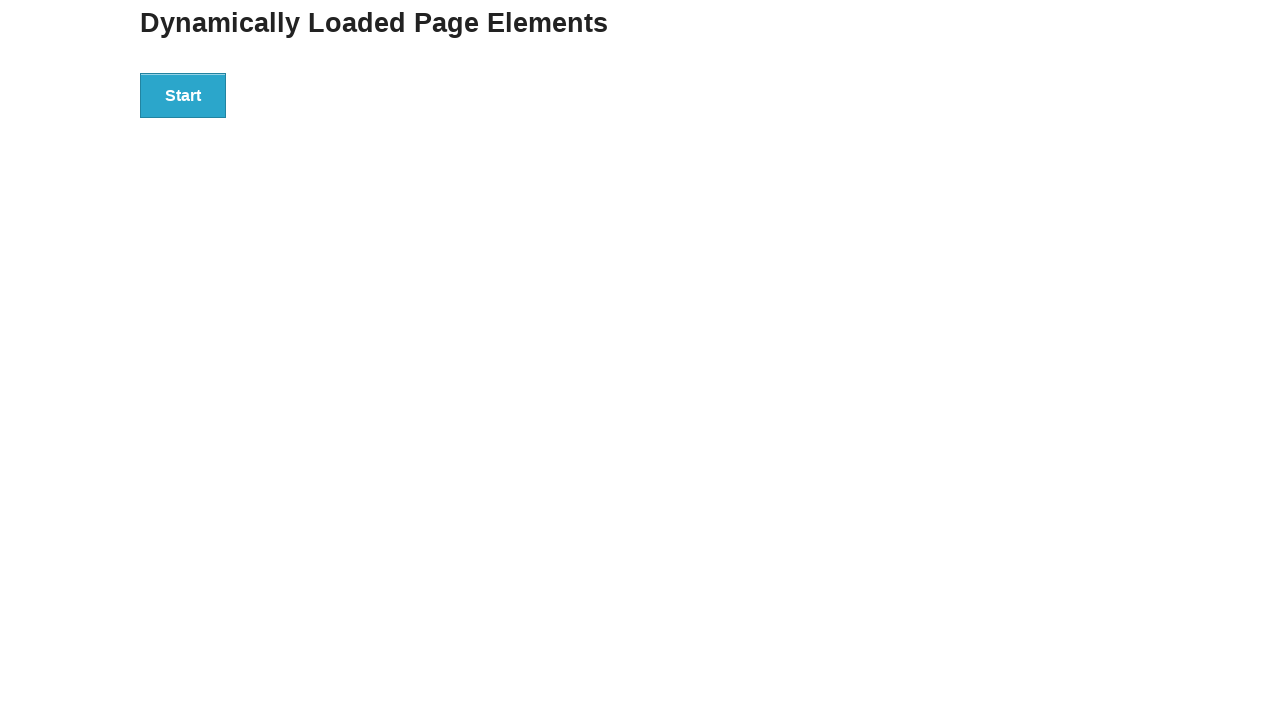

Clicked the start button to trigger dynamic loading at (183, 95) on xpath=//div[@id='start']/button
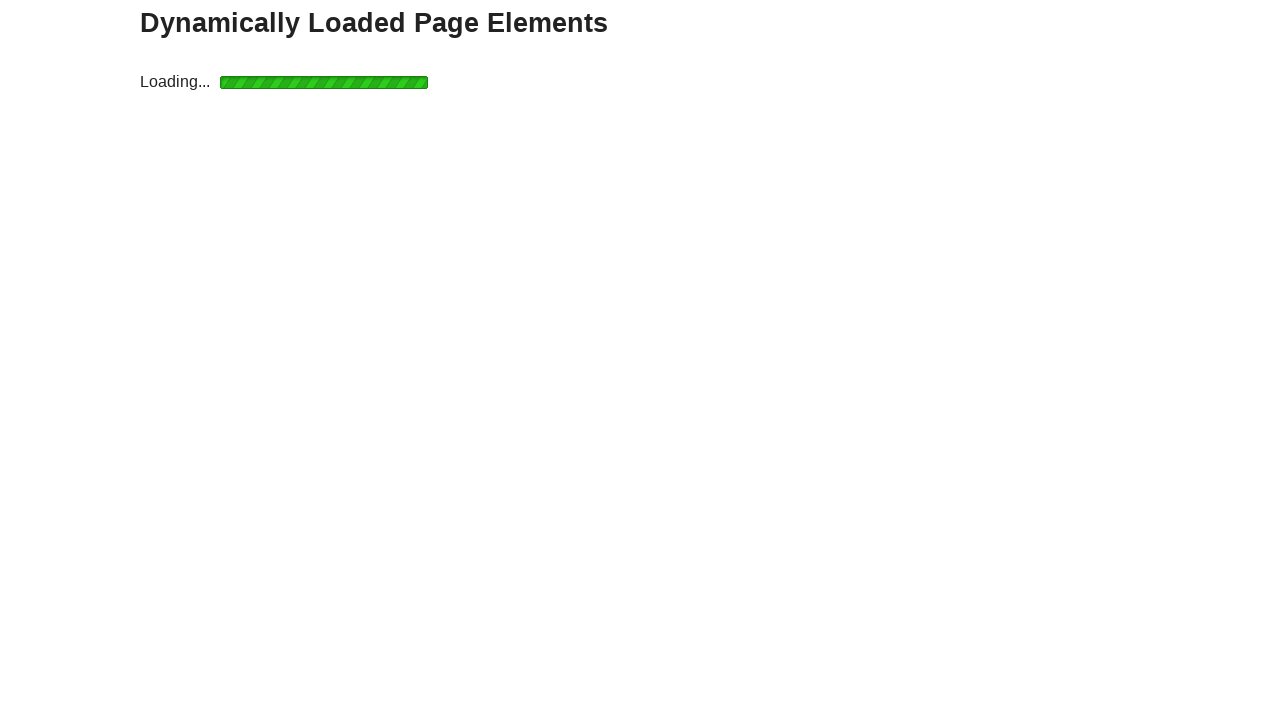

Waited for the finish text element to appear after loading completes
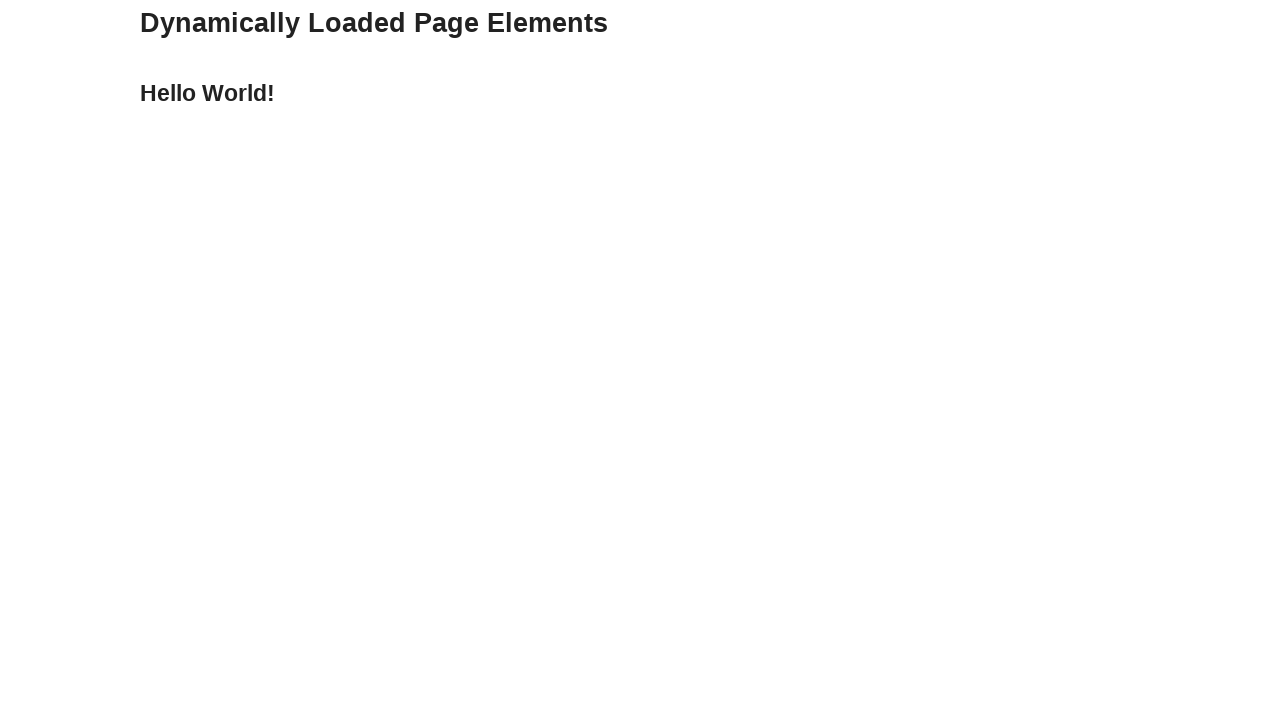

Retrieved the finish text content from the h4 element
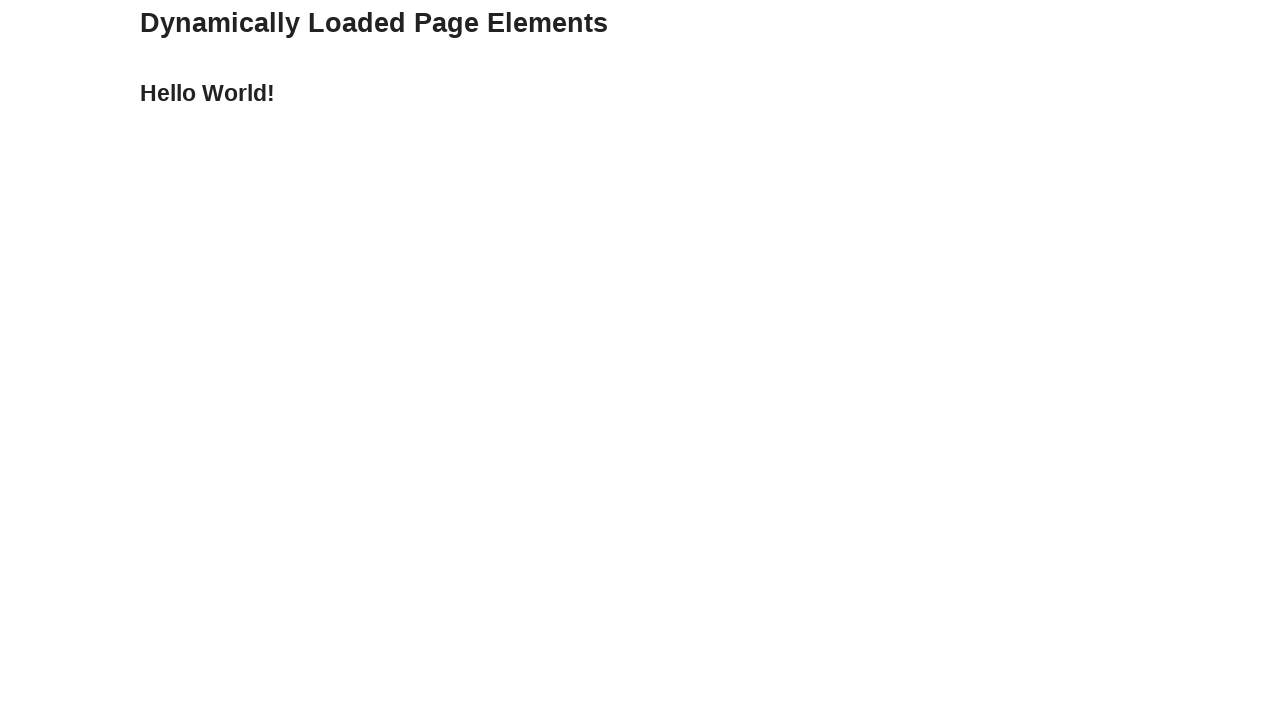

Verified that the finish text equals 'Hello World!'
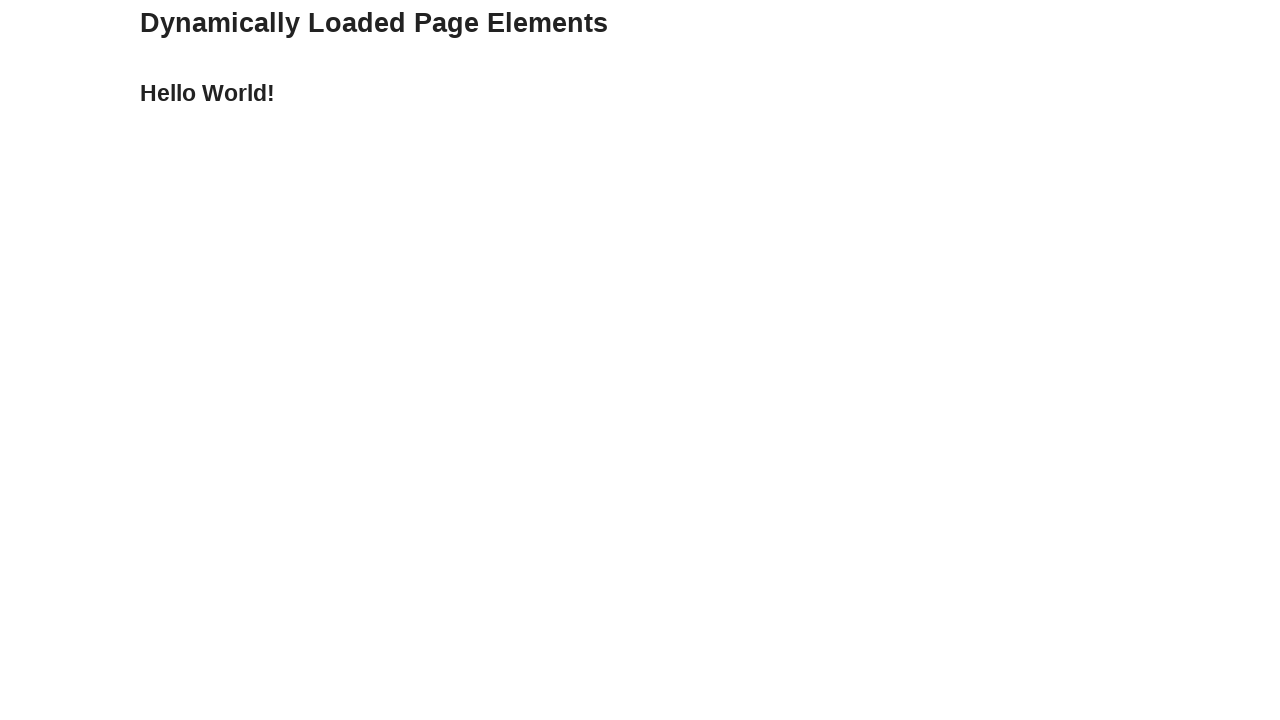

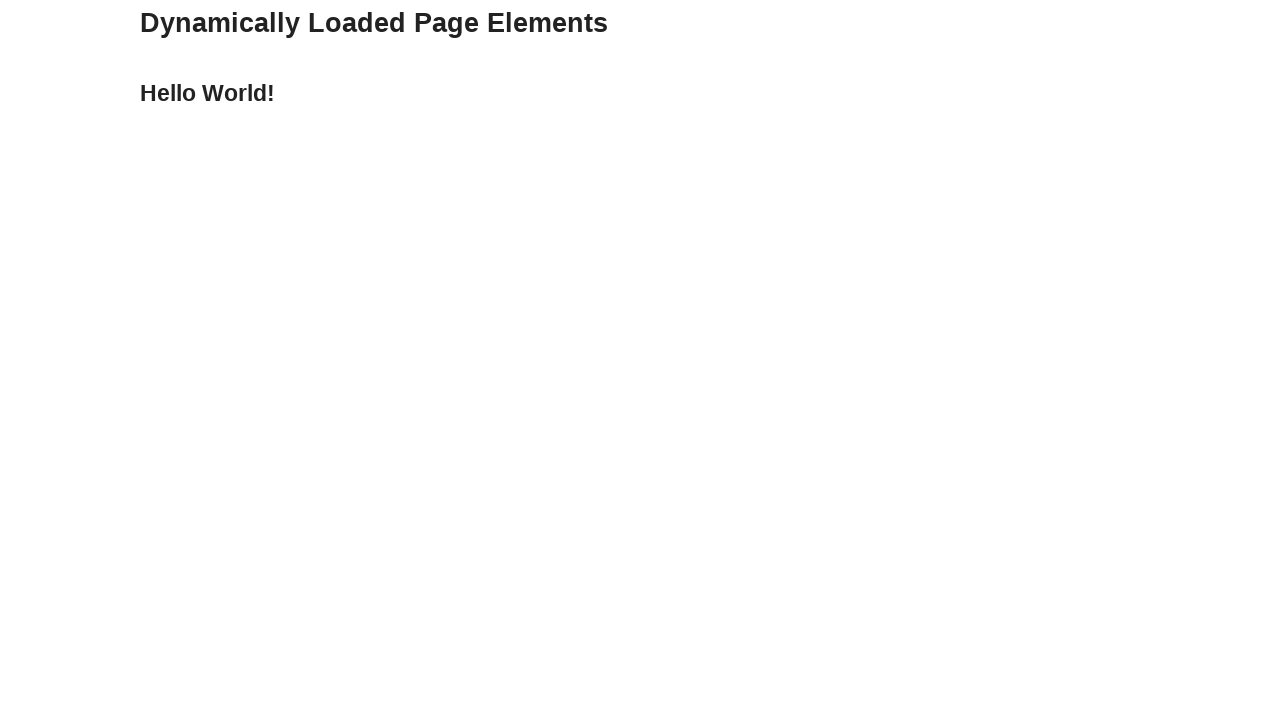